Tests a registration form by filling in personal information fields (name, email, phone, address) and submitting the form to verify successful registration

Starting URL: http://suninjuly.github.io/registration1.html

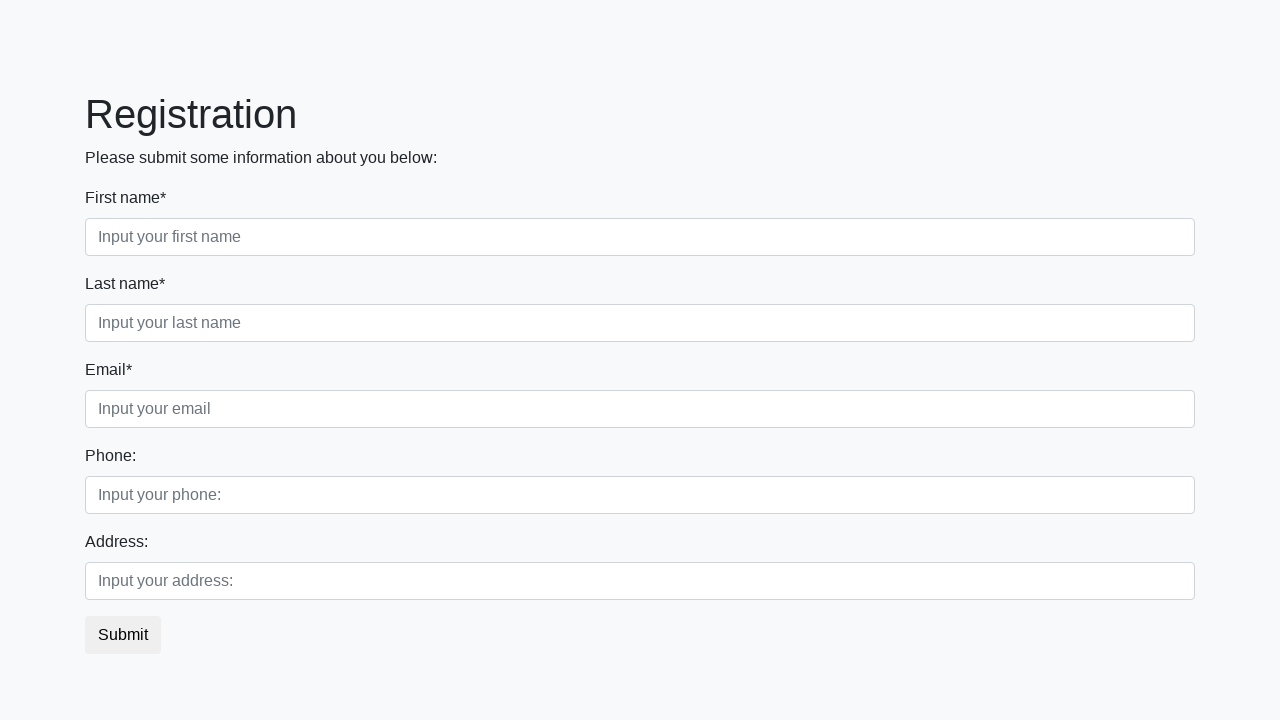

Filled first name field with 'Michael' on .first_block .first
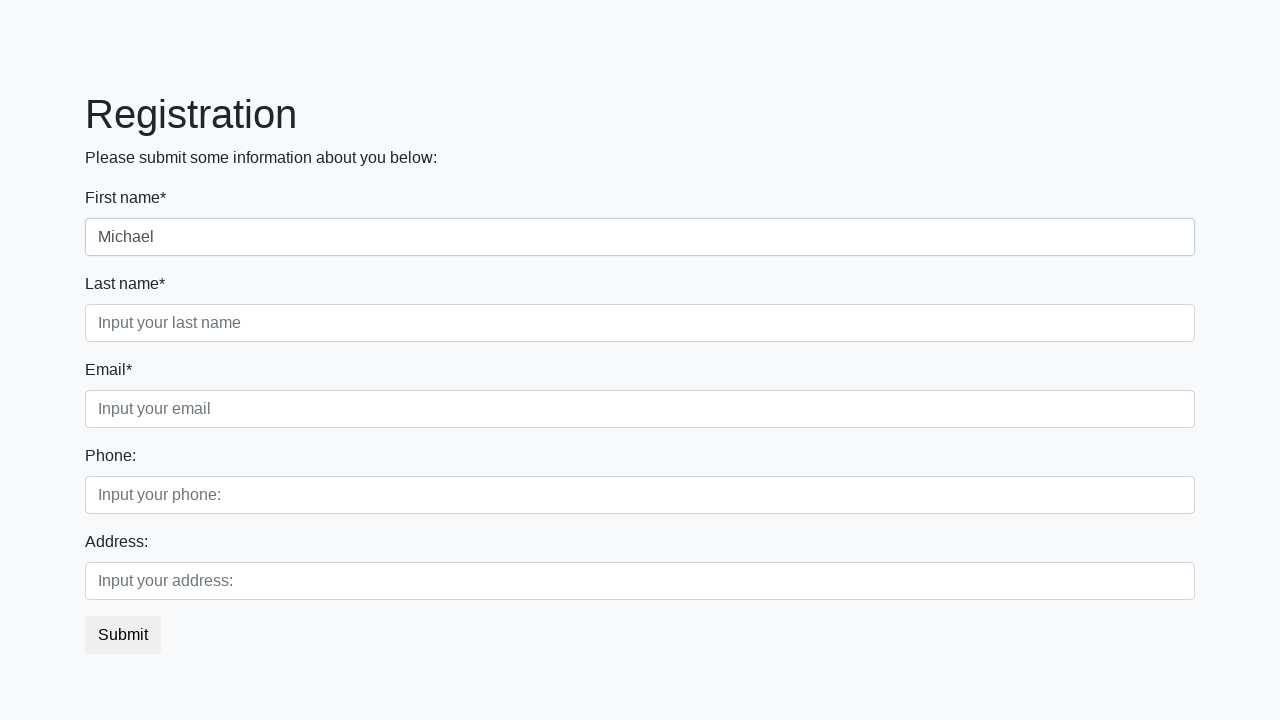

Filled last name field with 'Johnson' on .first_block .second
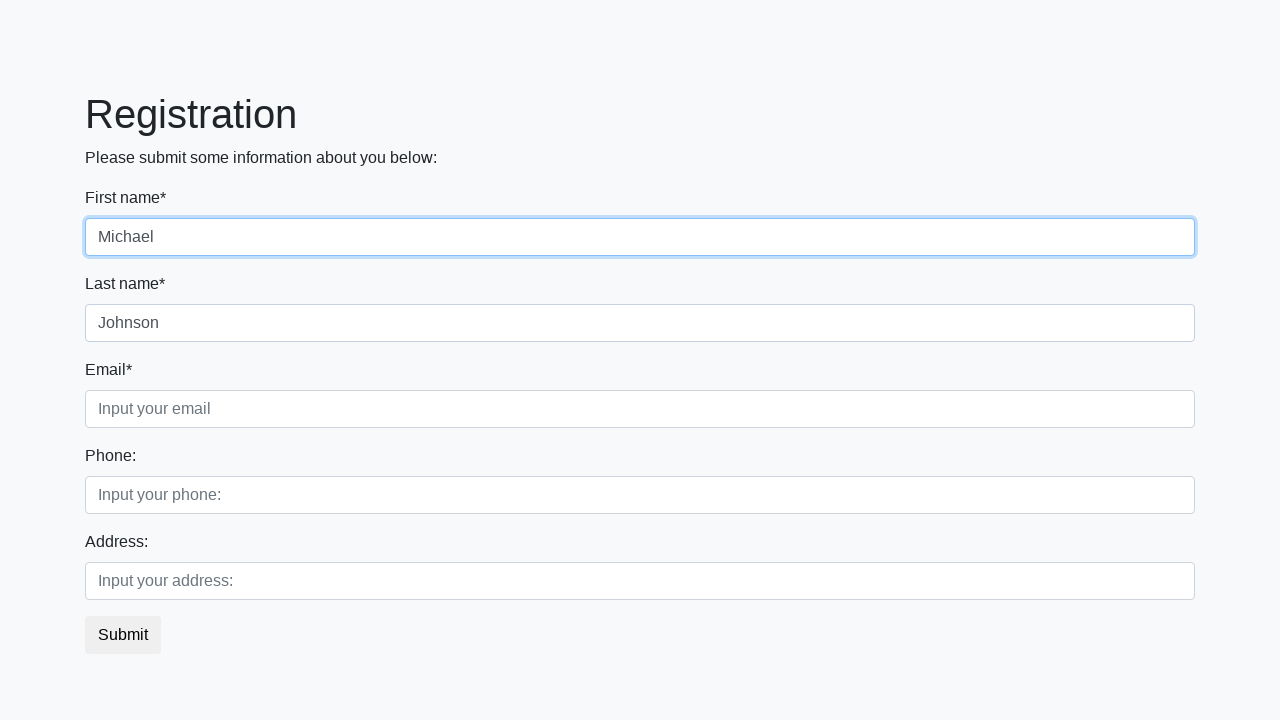

Filled email field with 'mjohnson@example.com' on .first_block .third
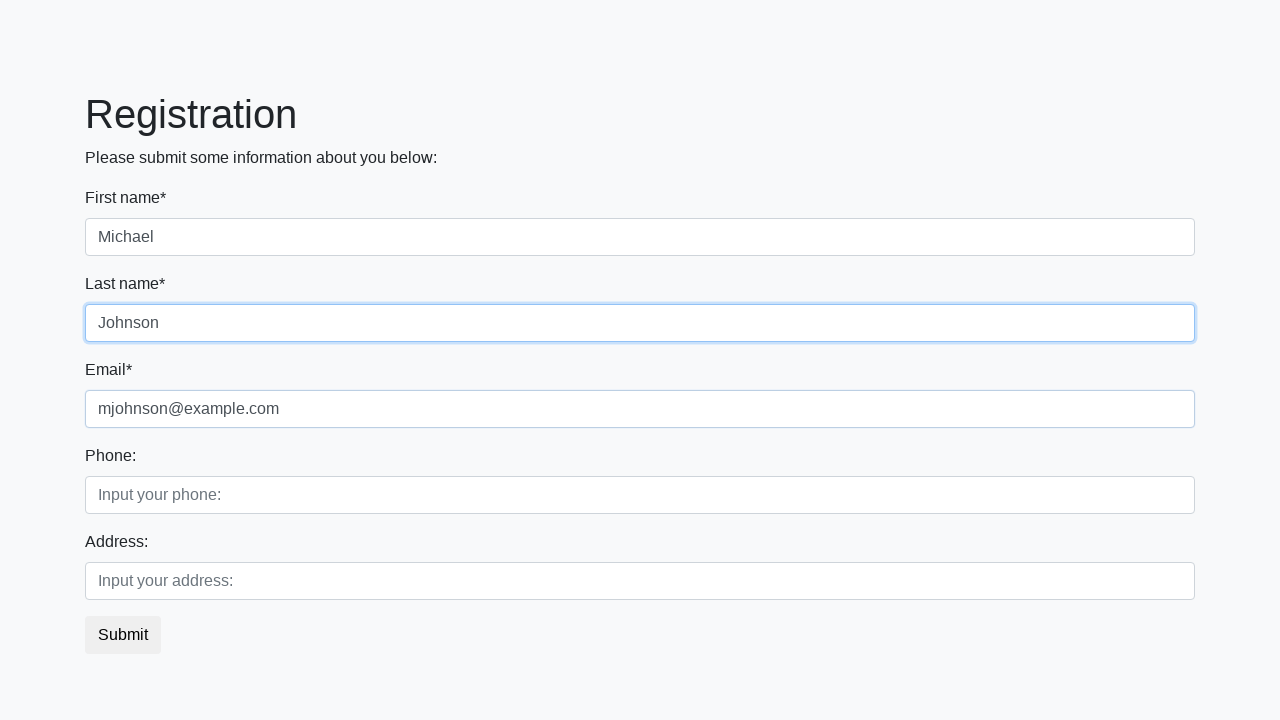

Filled phone number field with '+15551234567' on .second_block .first
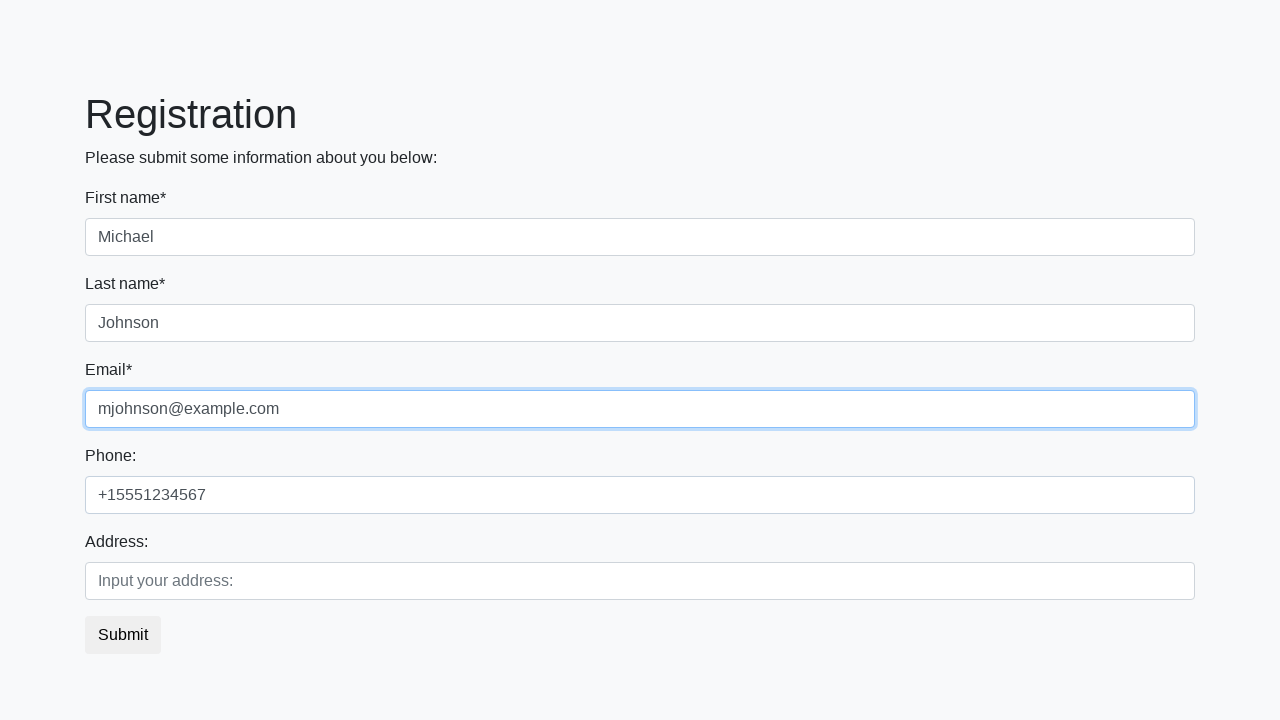

Filled address field with 'Boston, USA' on .second_block .second
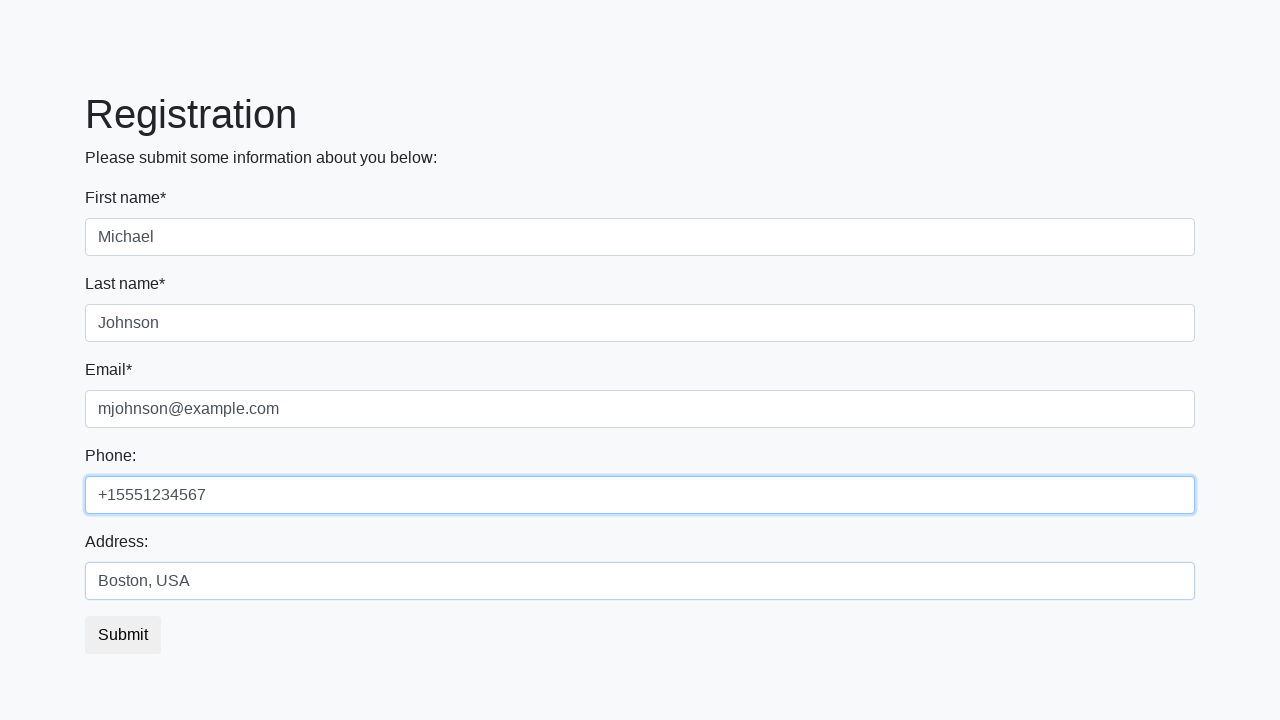

Clicked submit button to register at (123, 635) on button
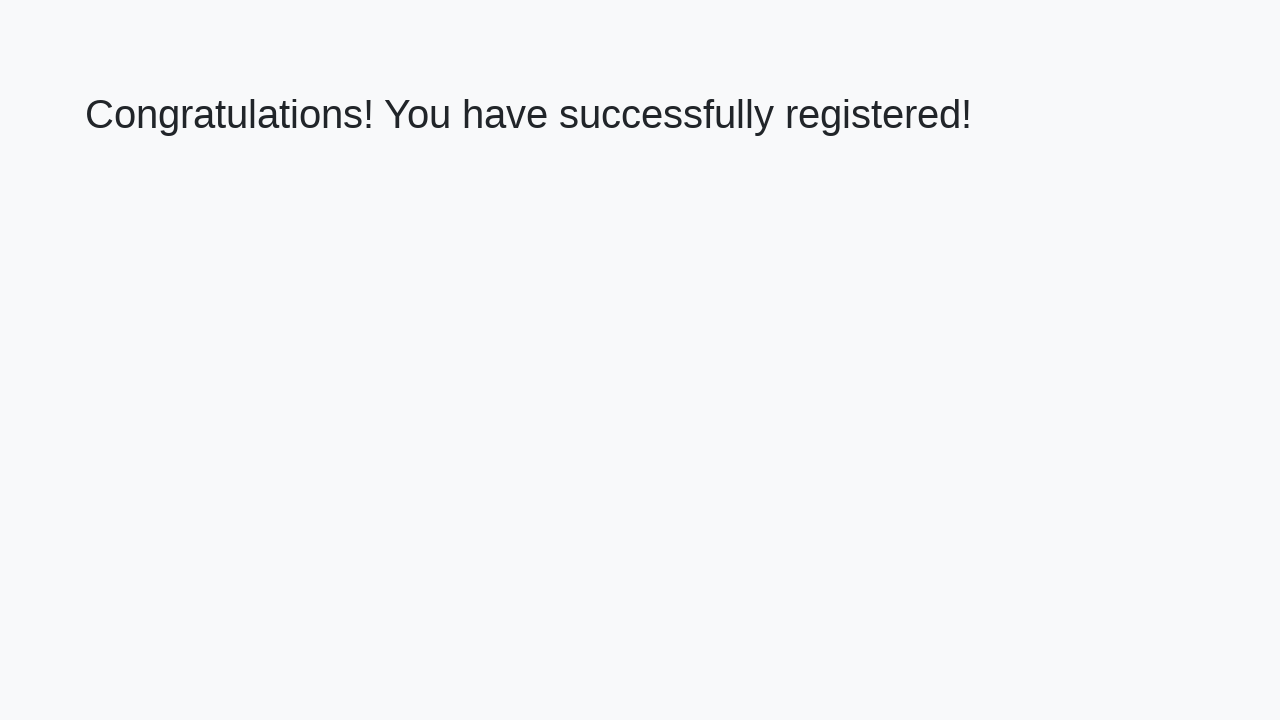

Registration successful - success message appeared
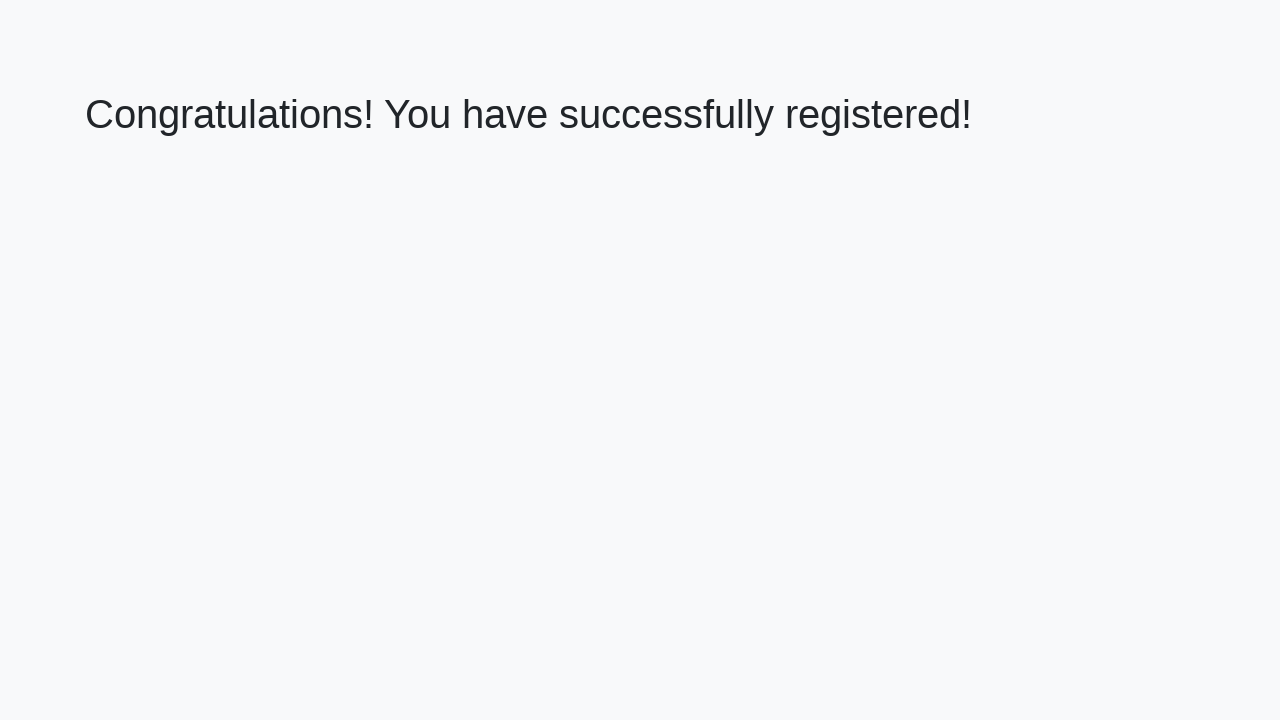

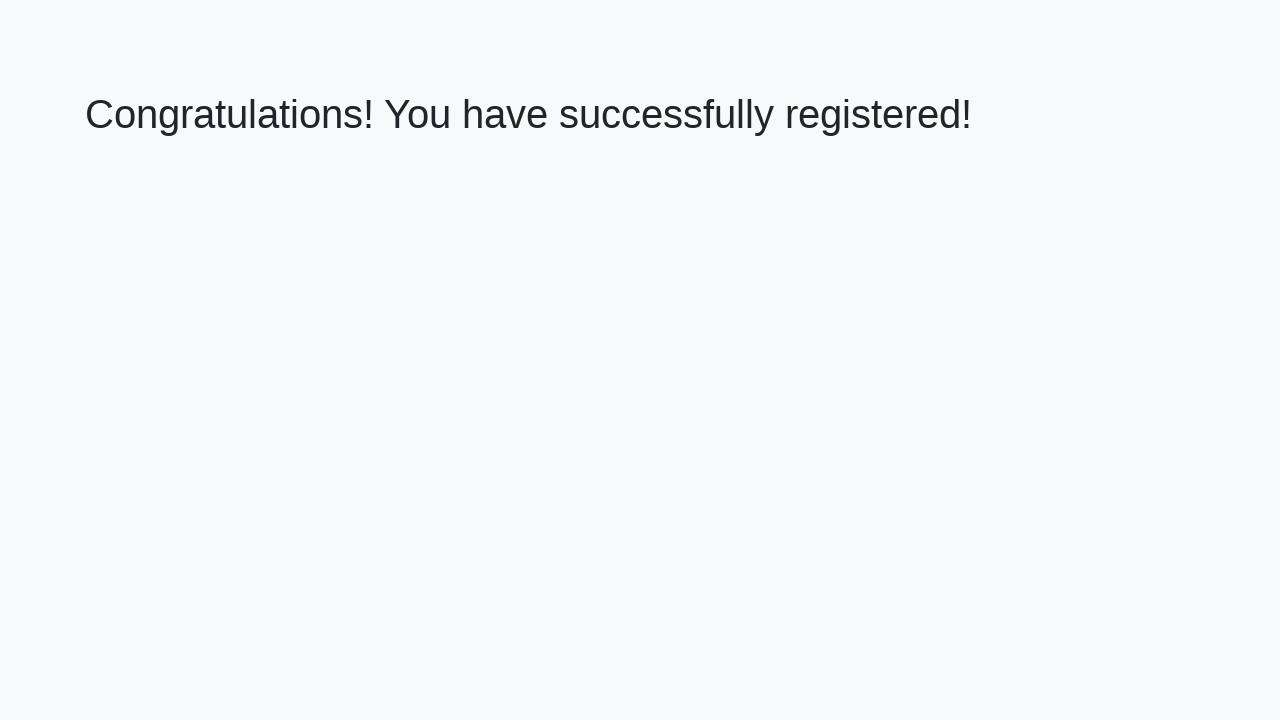